Navigates to a demo automation practice form page and verifies the page loads successfully

Starting URL: https://demoqa.com/automation-practice-form

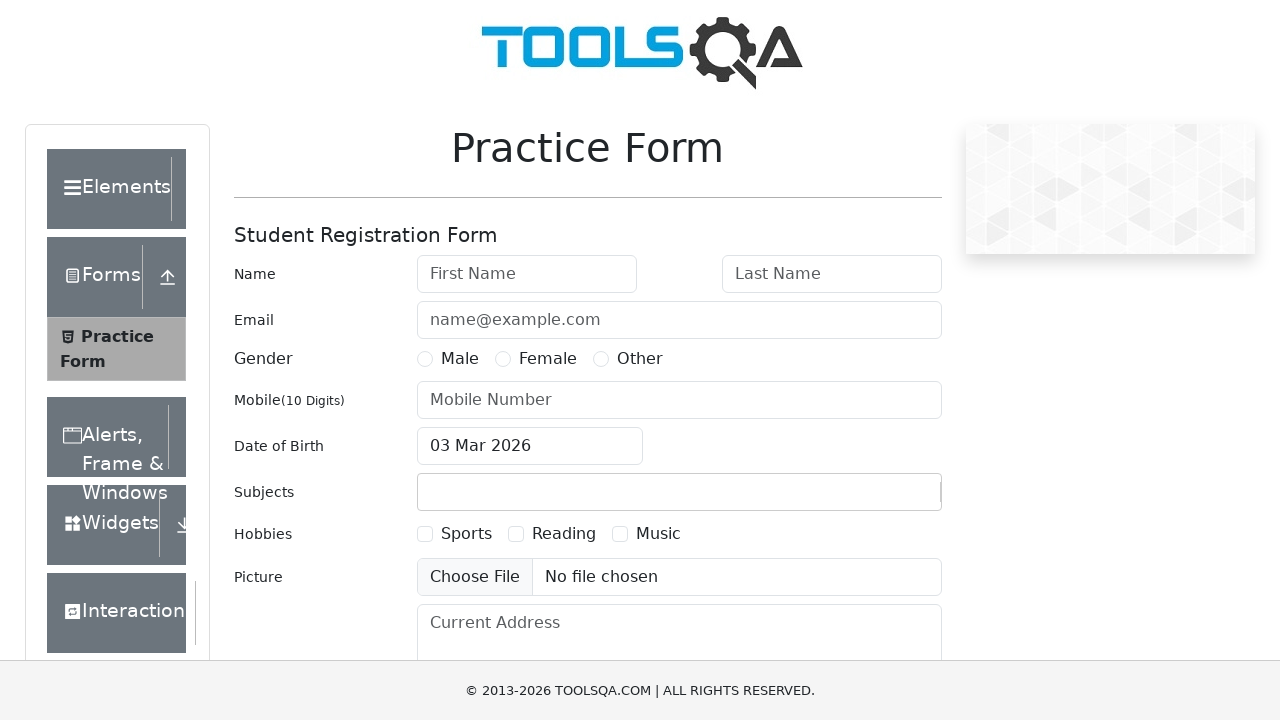

Form page loaded successfully
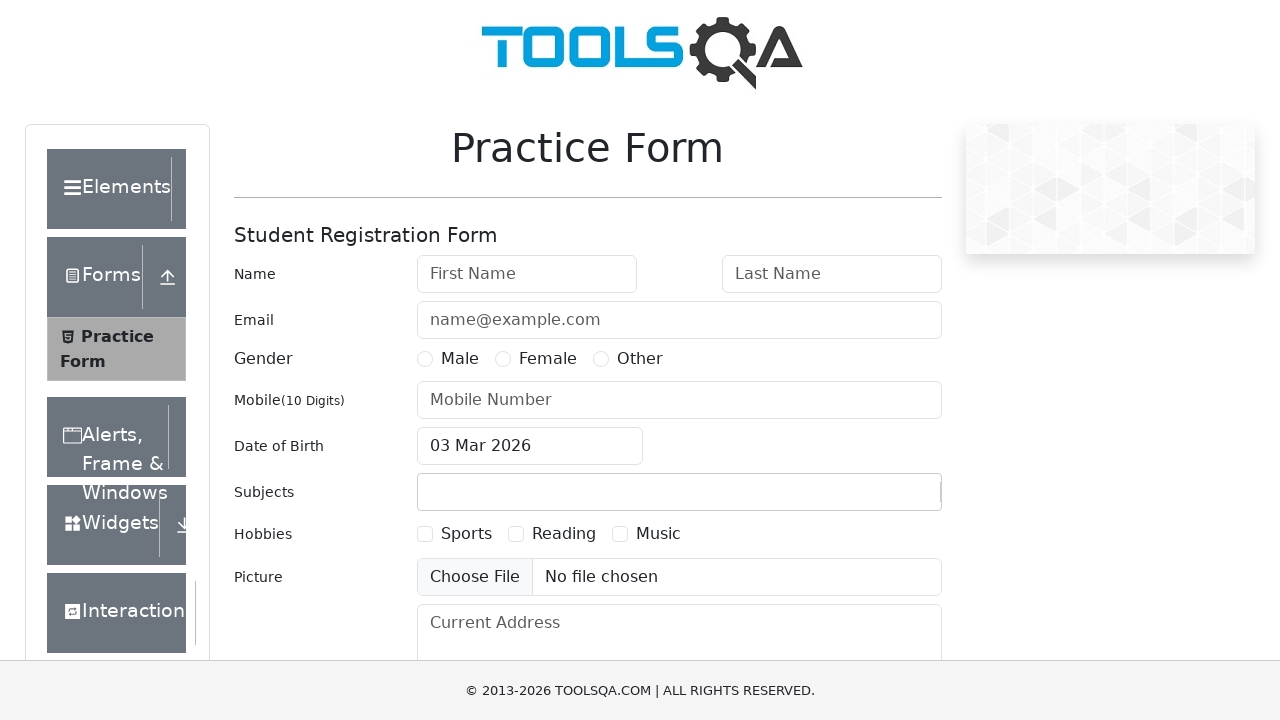

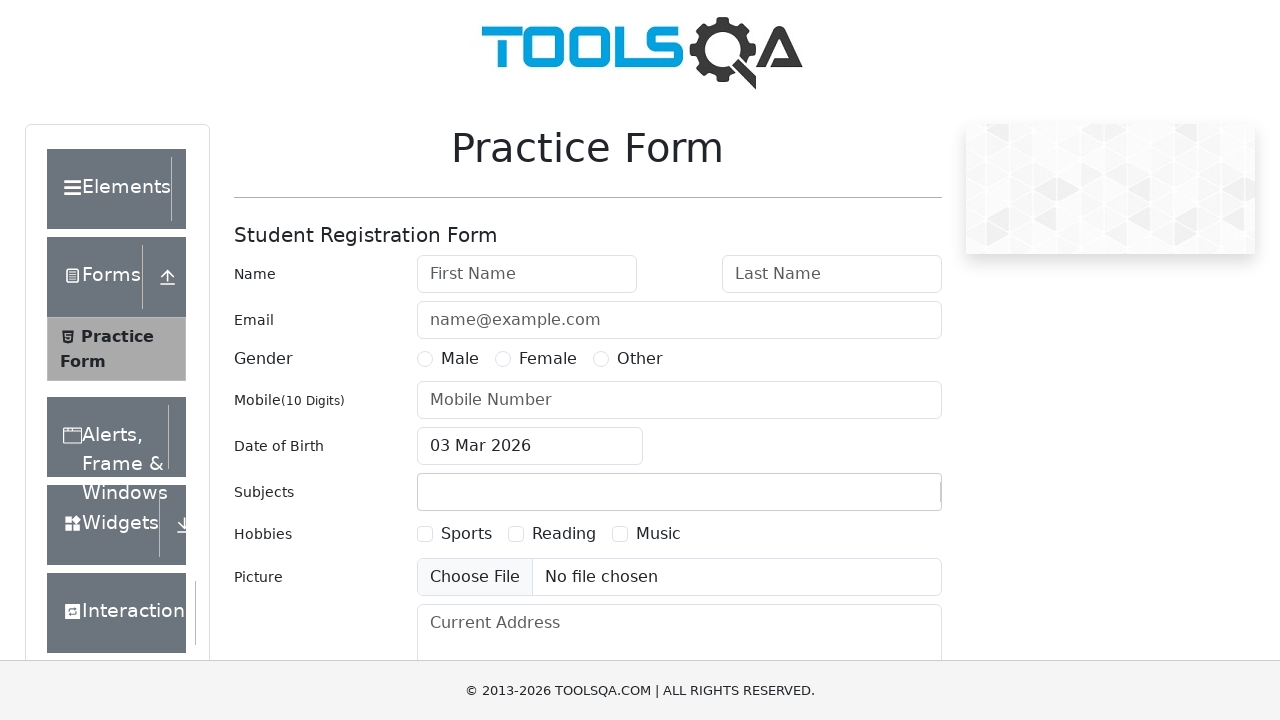